Tests scroll up functionality using the scroll-up arrow button - scrolls down to subscription section, then clicks the scroll-up arrow to return to the top of the page

Starting URL: https://automationexercise.com/

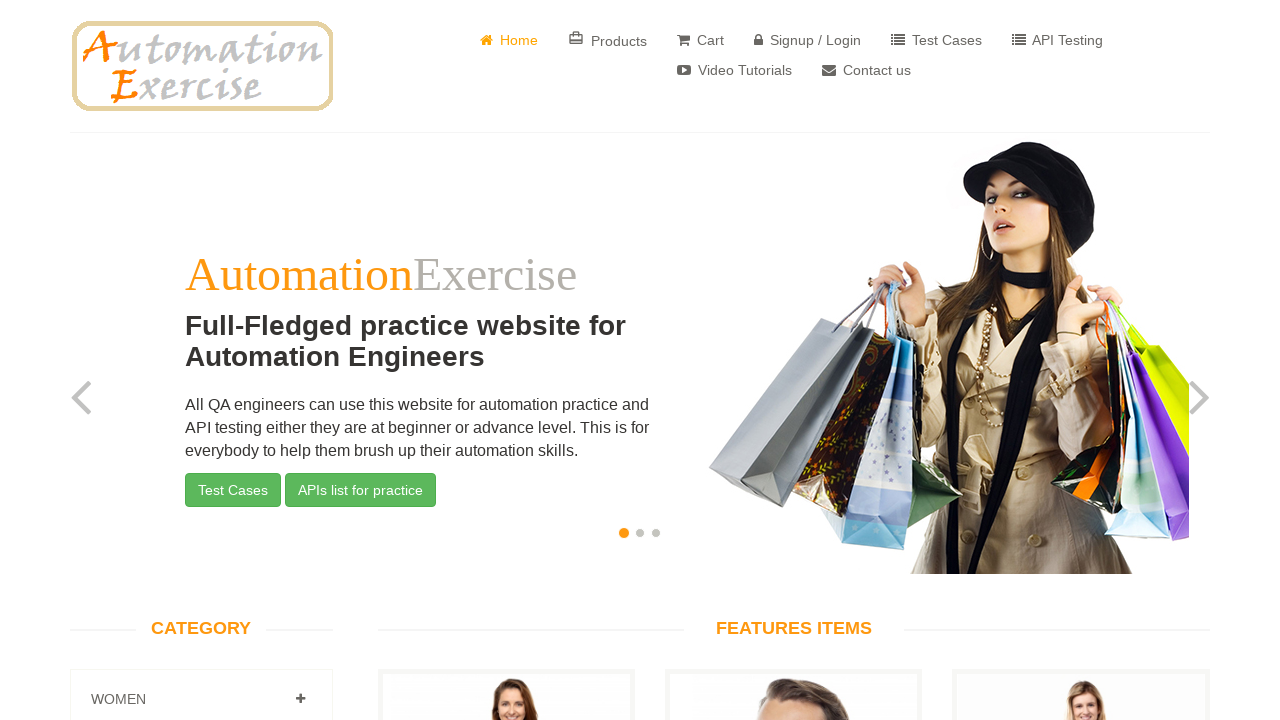

Clicked homepage link to ensure on main page at (509, 40) on xpath=//i[@class='fa fa-home']/parent::a
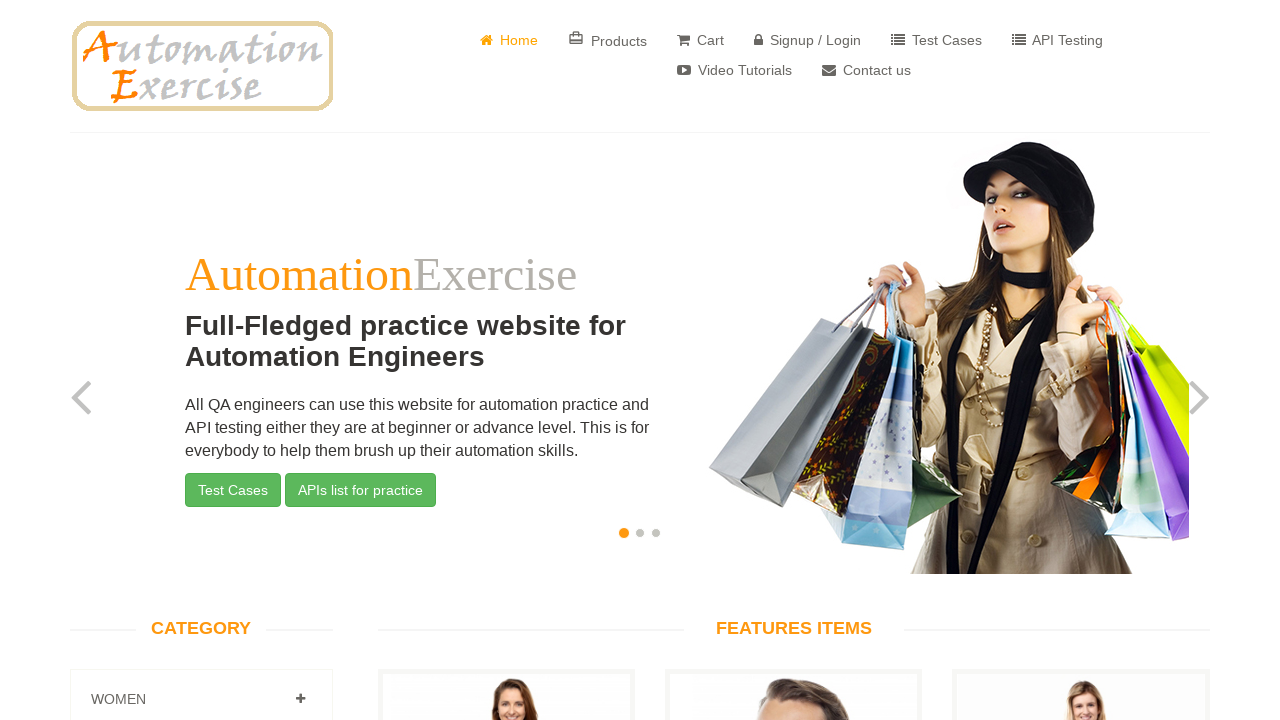

Scrolled down to subscription section
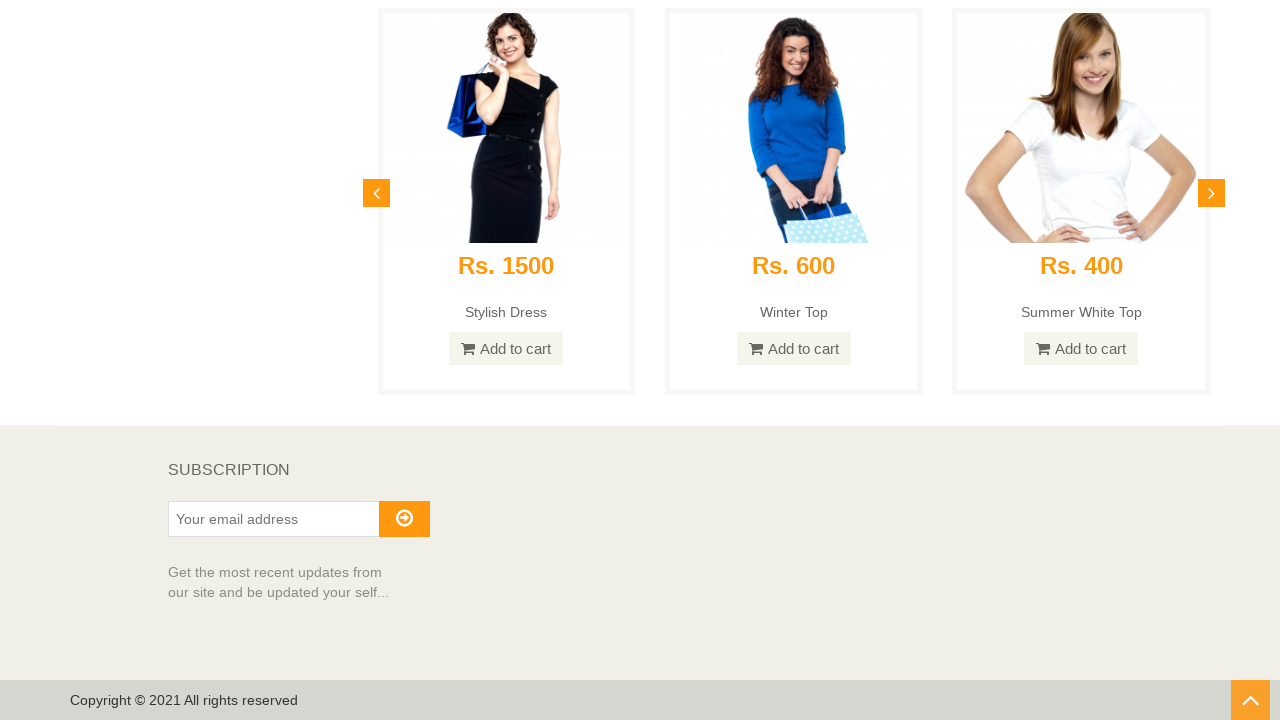

Verified subscription text is visible
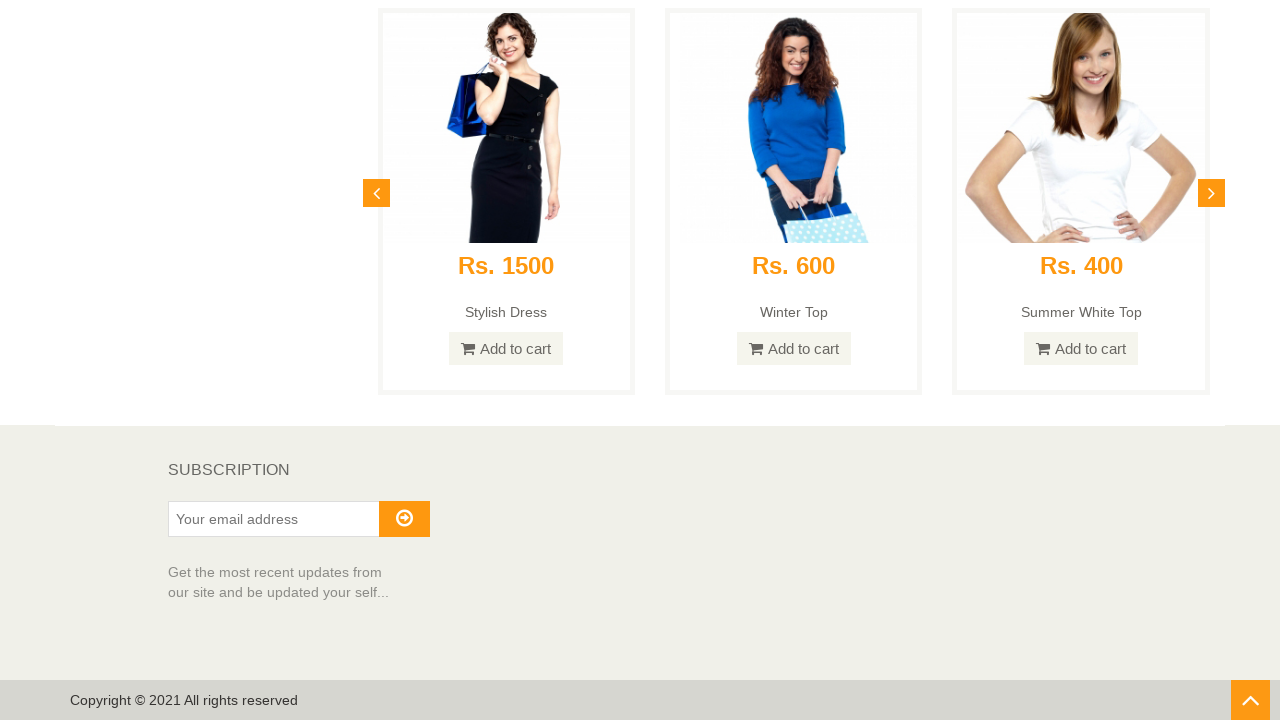

Scroll-up arrow button became visible
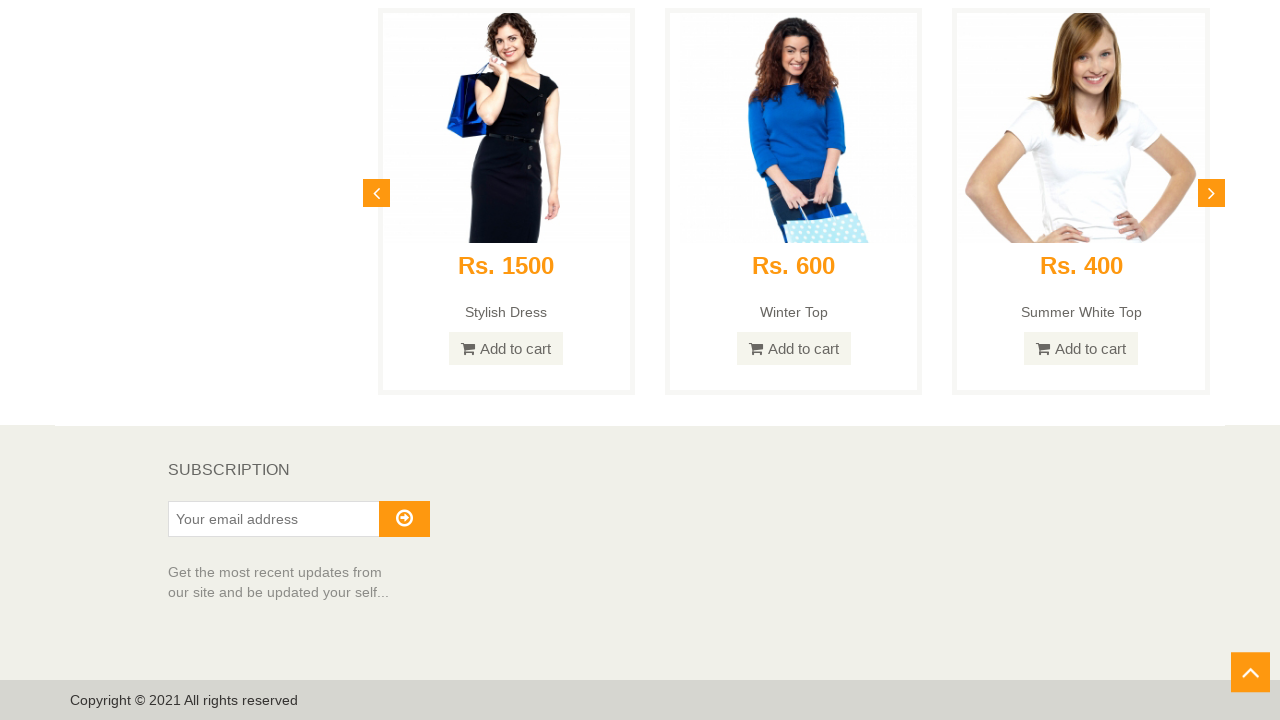

Clicked scroll-up arrow button to return to top at (1250, 700) on a#scrollUp
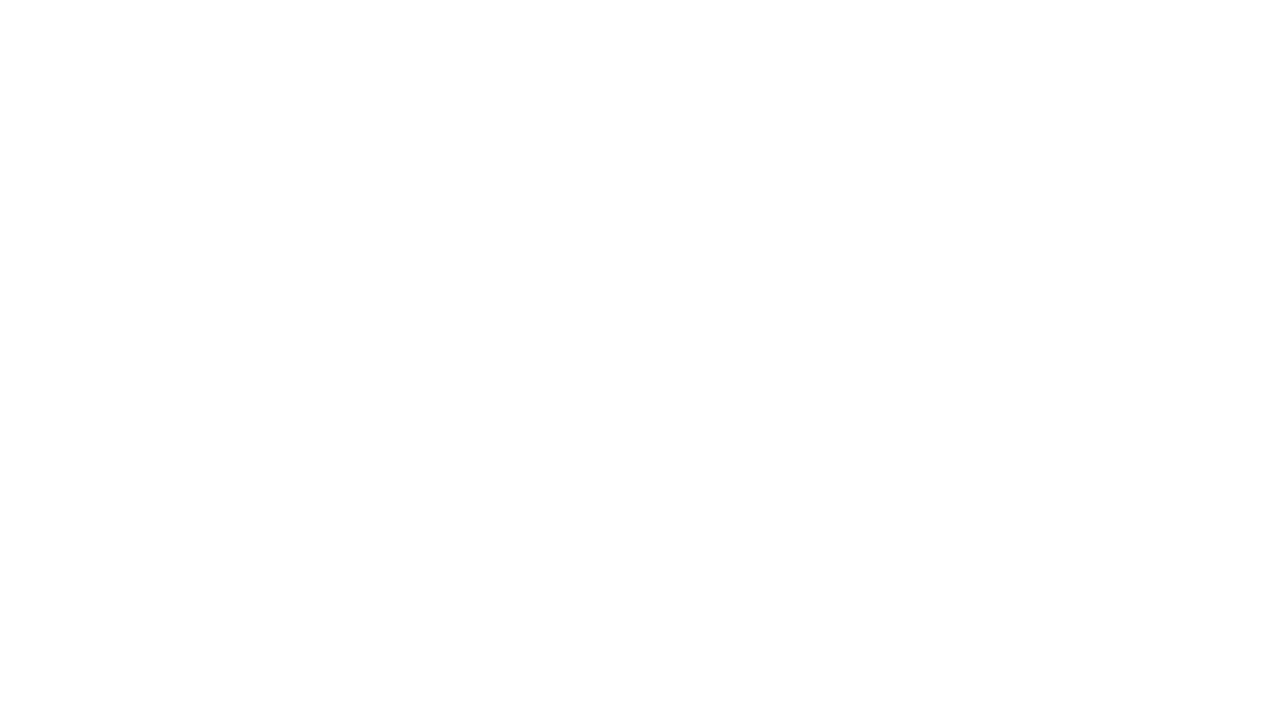

Verified scroll-up functionality by confirming header message is visible at top of page
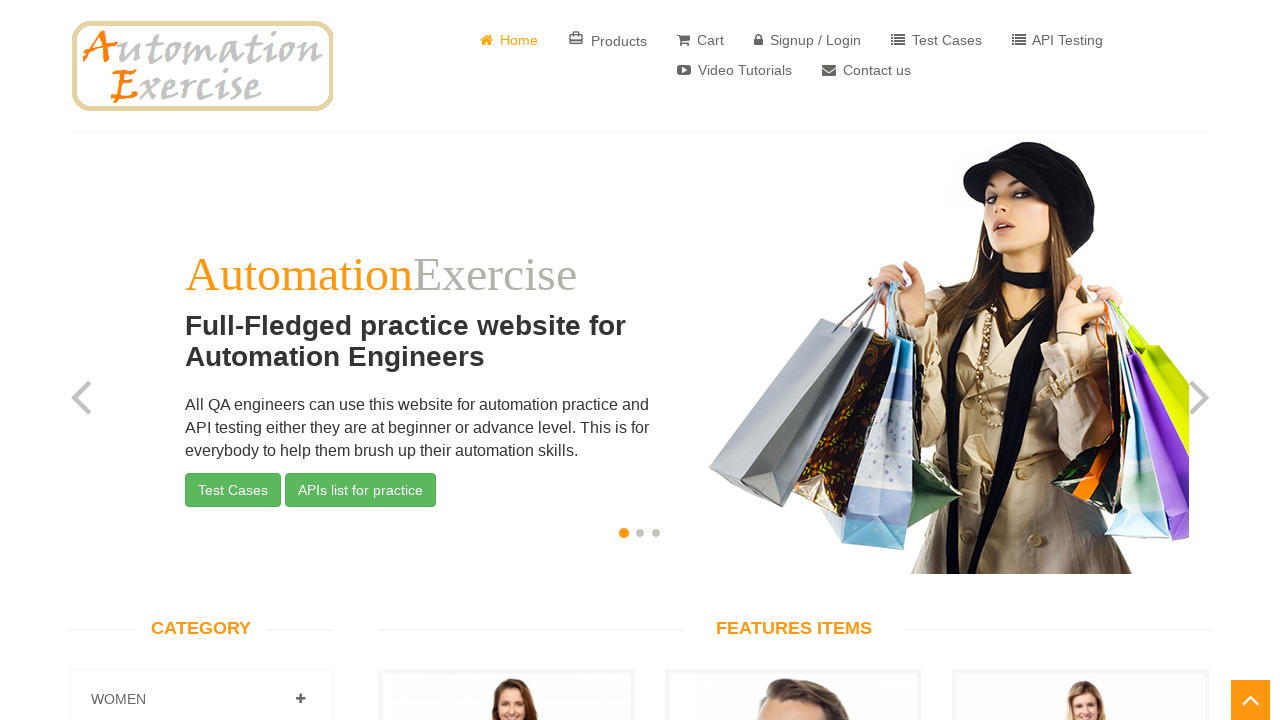

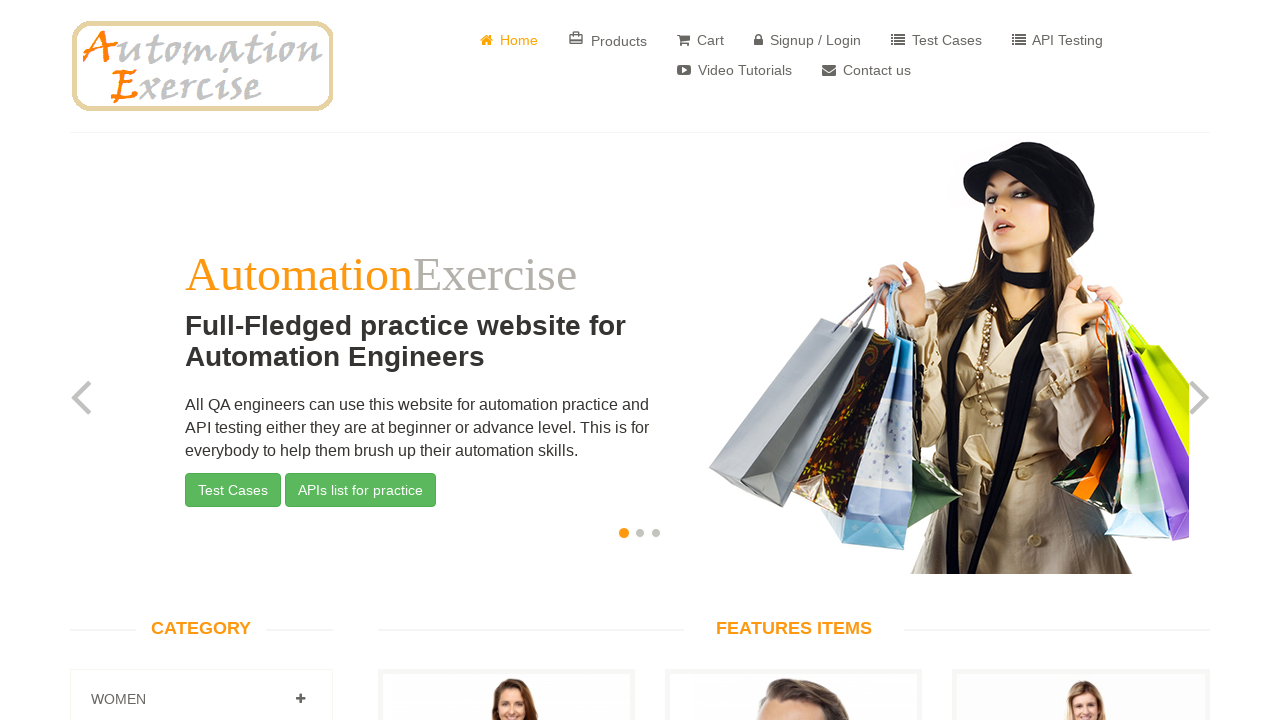